Tests that entered text is trimmed when editing a todo item.

Starting URL: https://demo.playwright.dev/todomvc

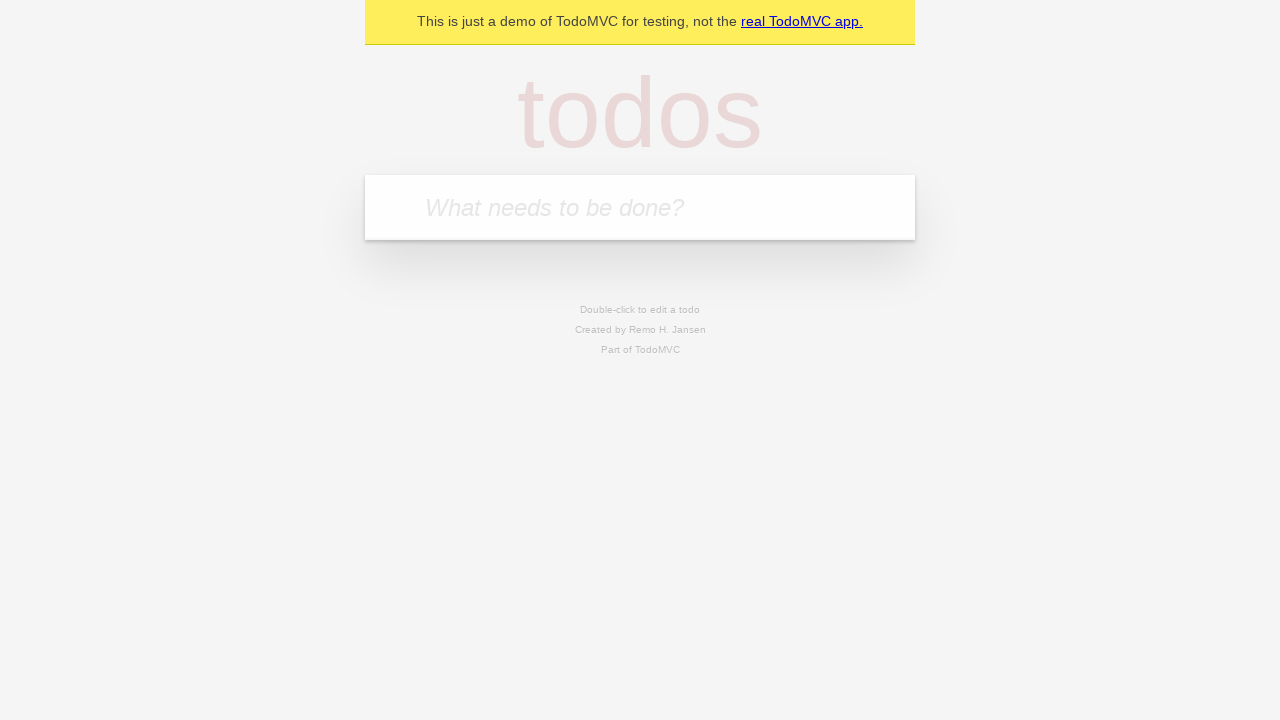

Filled todo input field with 'buy some cheese' on internal:attr=[placeholder="What needs to be done?"i]
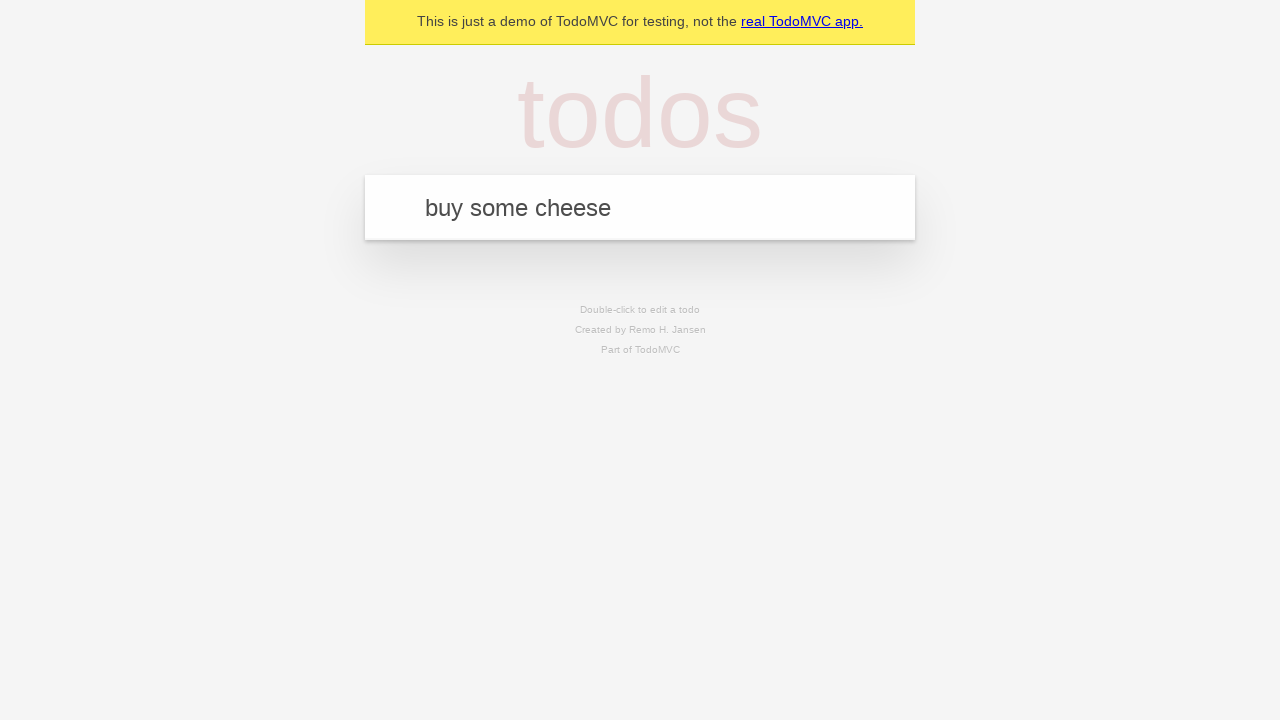

Pressed Enter to create todo 'buy some cheese' on internal:attr=[placeholder="What needs to be done?"i]
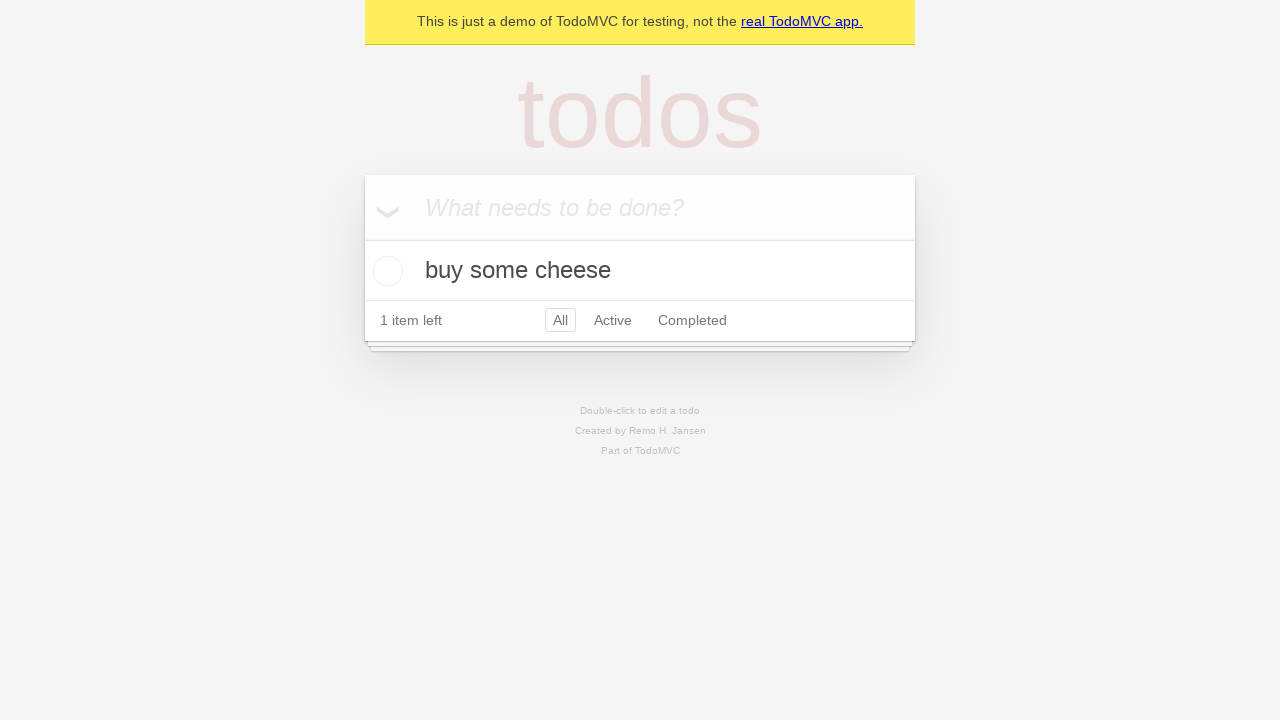

Filled todo input field with 'feed the cat' on internal:attr=[placeholder="What needs to be done?"i]
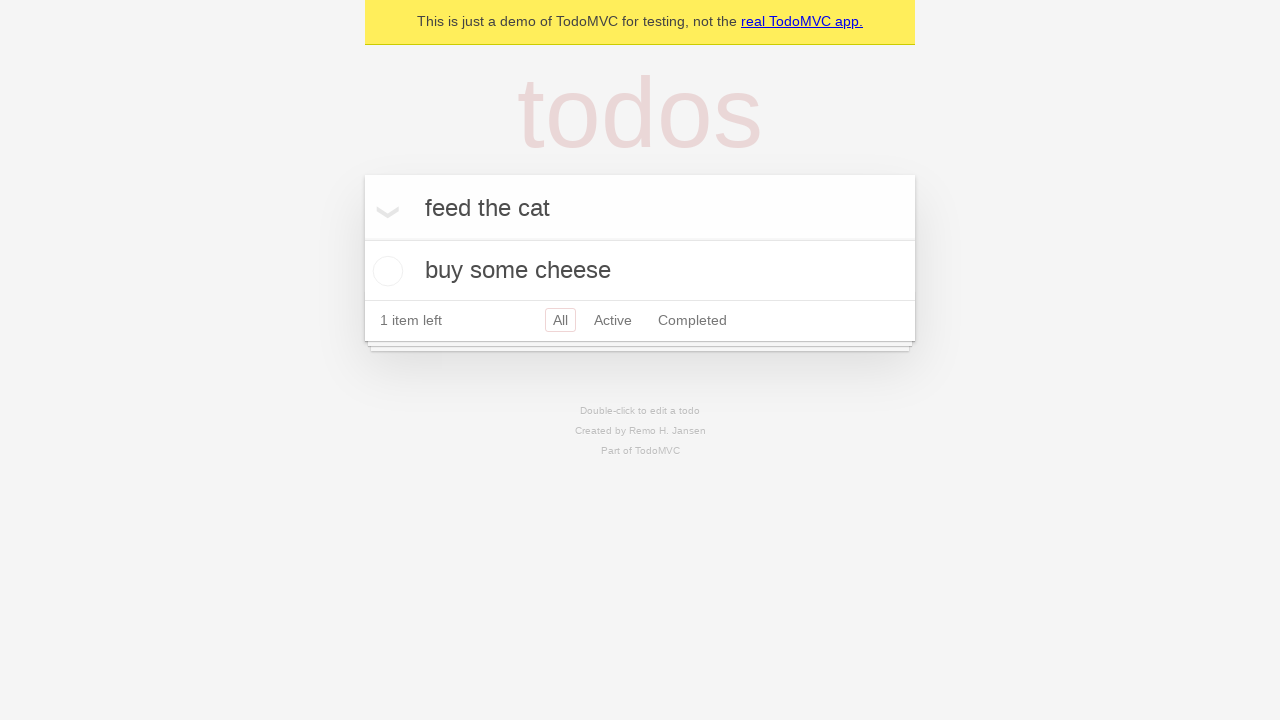

Pressed Enter to create todo 'feed the cat' on internal:attr=[placeholder="What needs to be done?"i]
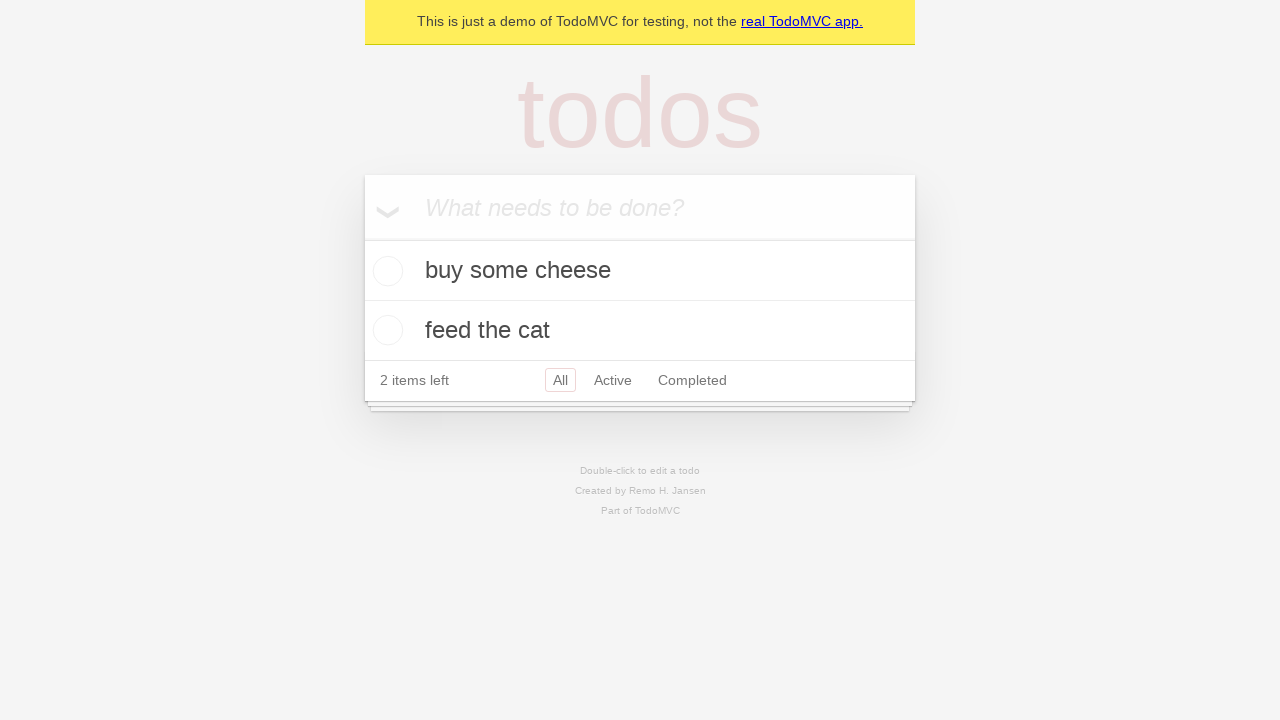

Filled todo input field with 'book a doctors appointment' on internal:attr=[placeholder="What needs to be done?"i]
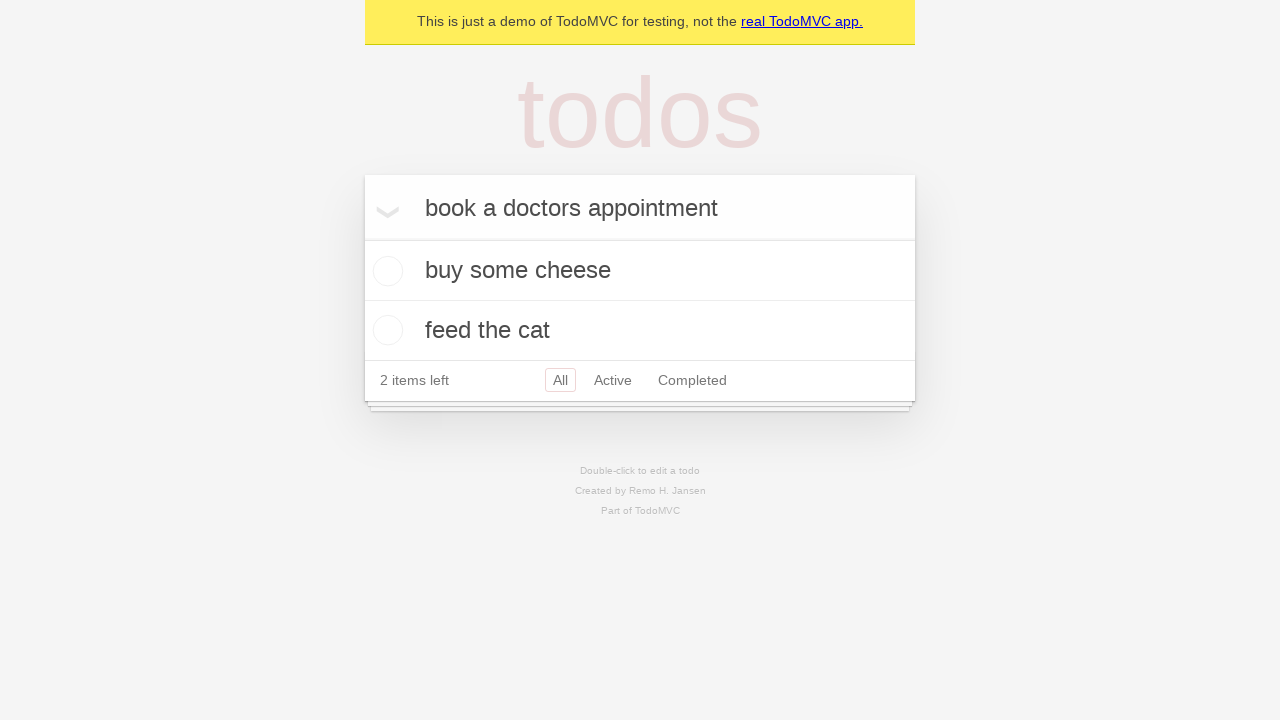

Pressed Enter to create todo 'book a doctors appointment' on internal:attr=[placeholder="What needs to be done?"i]
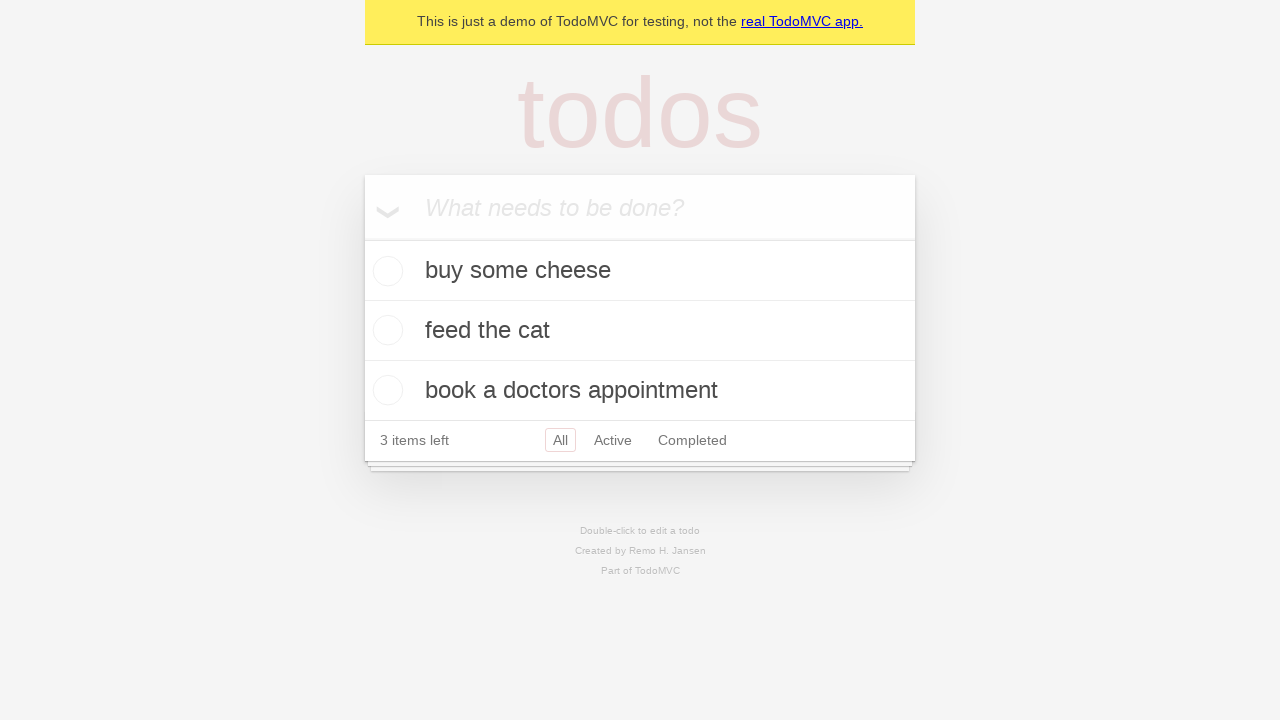

Waited for all 3 todo items to appear
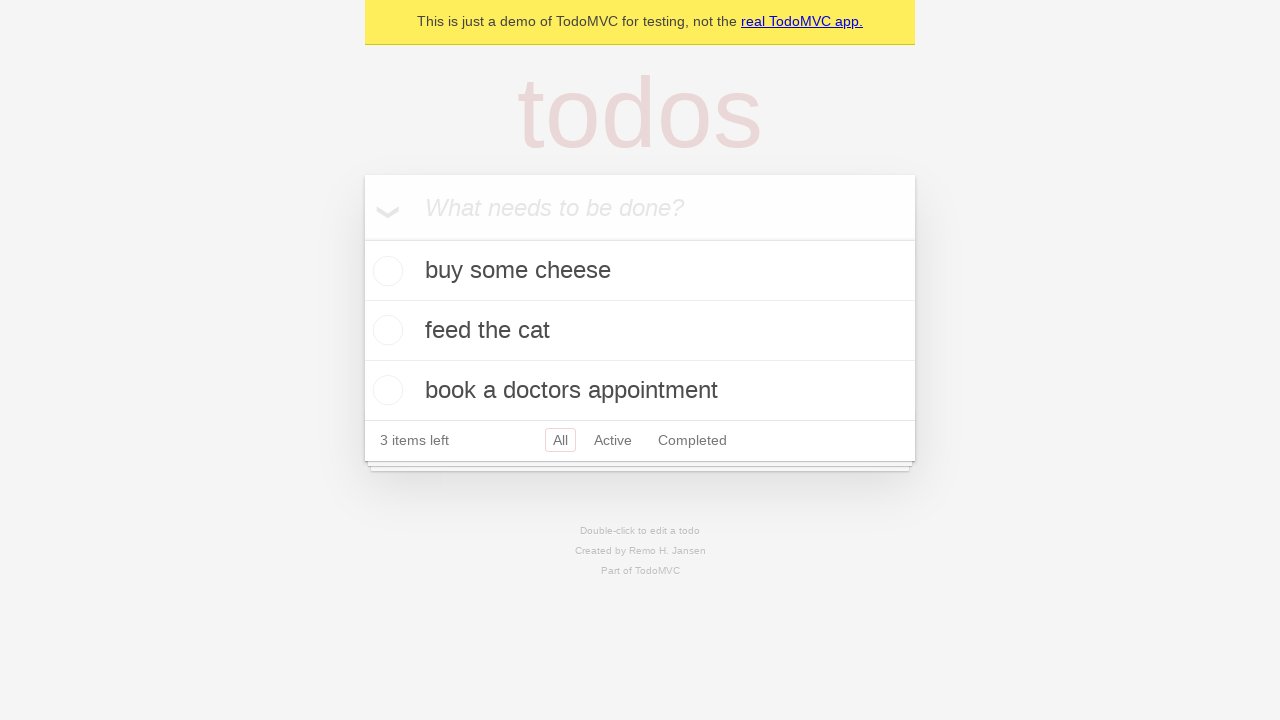

Double-clicked second todo item to enter edit mode at (640, 331) on internal:testid=[data-testid="todo-item"s] >> nth=1
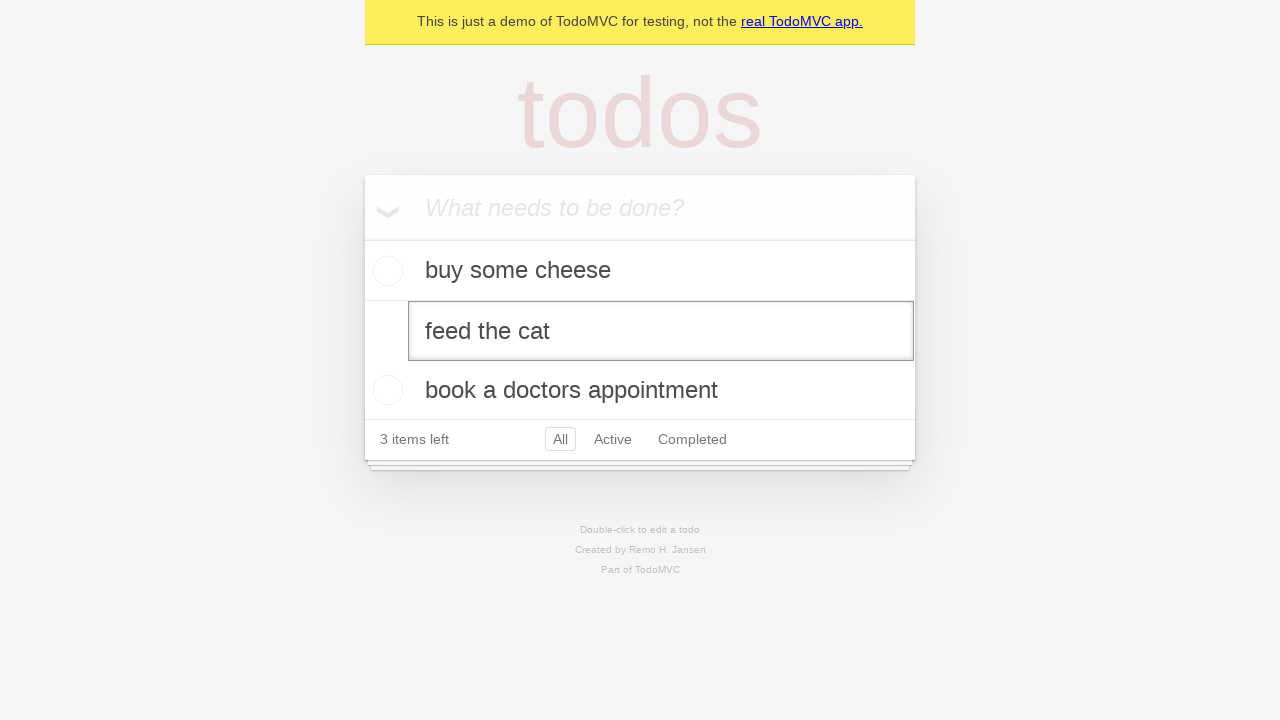

Filled edit field with text containing leading and trailing whitespace on internal:testid=[data-testid="todo-item"s] >> nth=1 >> internal:role=textbox[nam
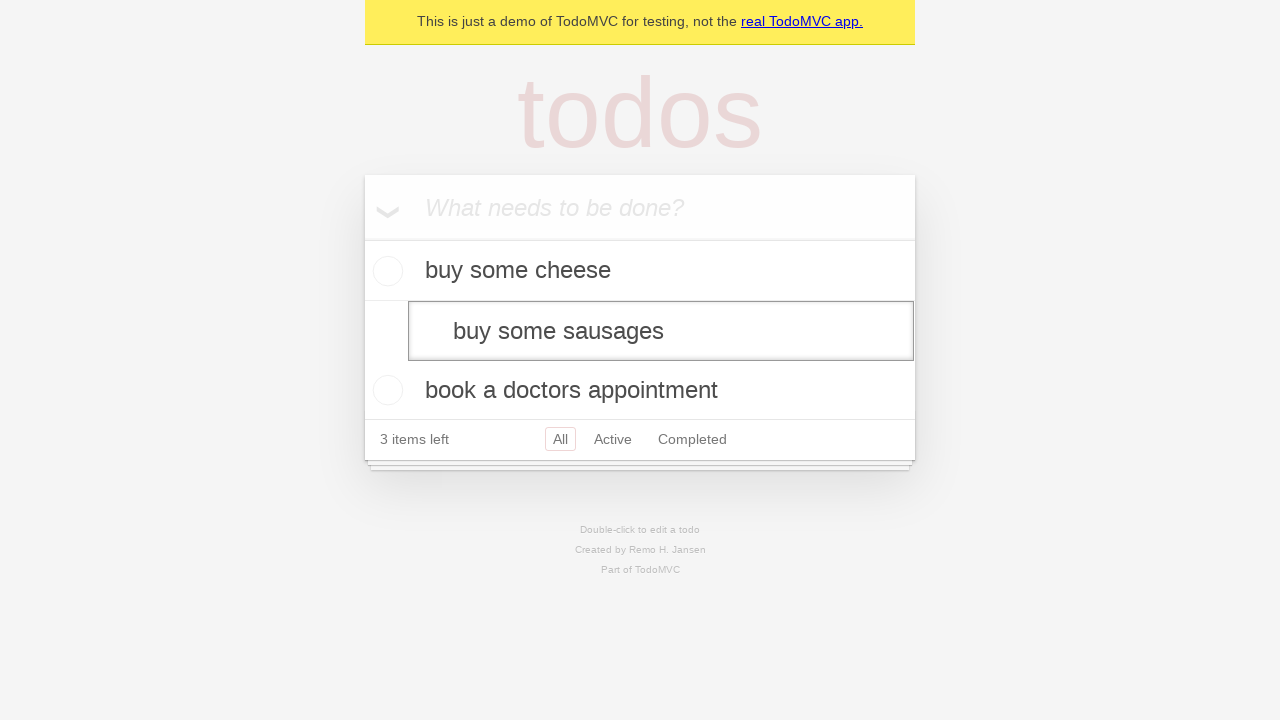

Pressed Enter to save edited todo, expecting text to be trimmed on internal:testid=[data-testid="todo-item"s] >> nth=1 >> internal:role=textbox[nam
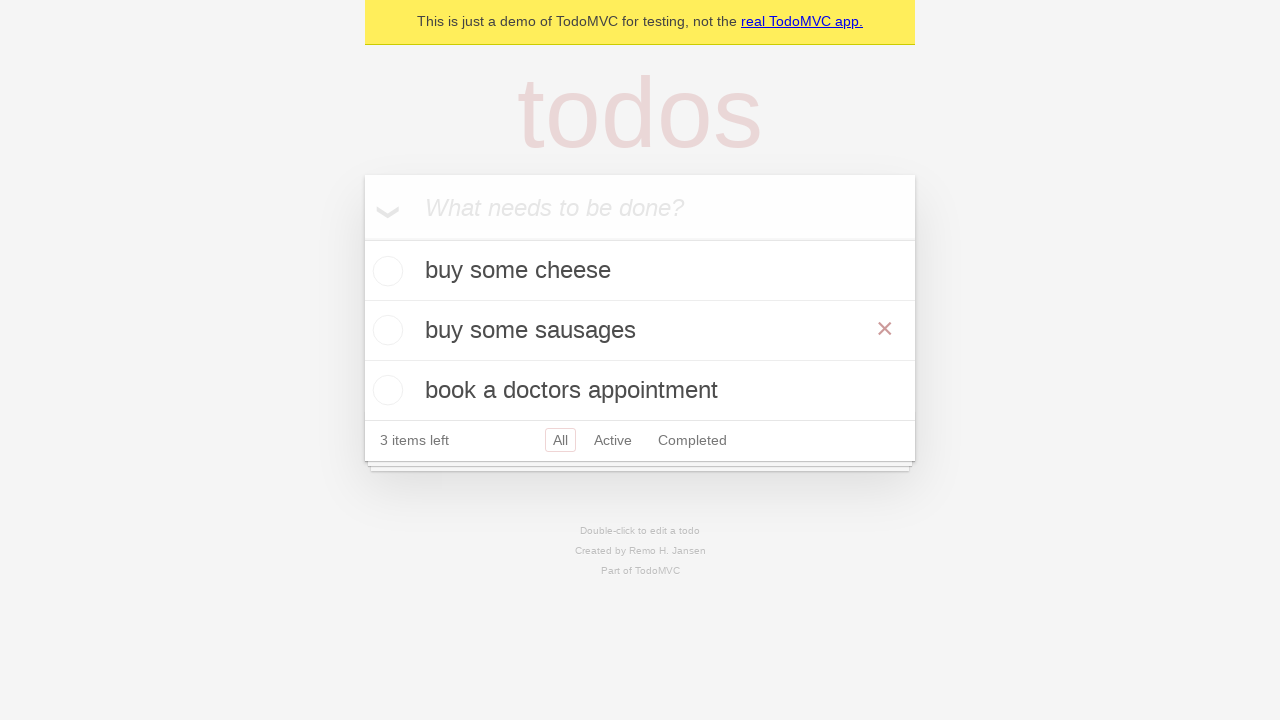

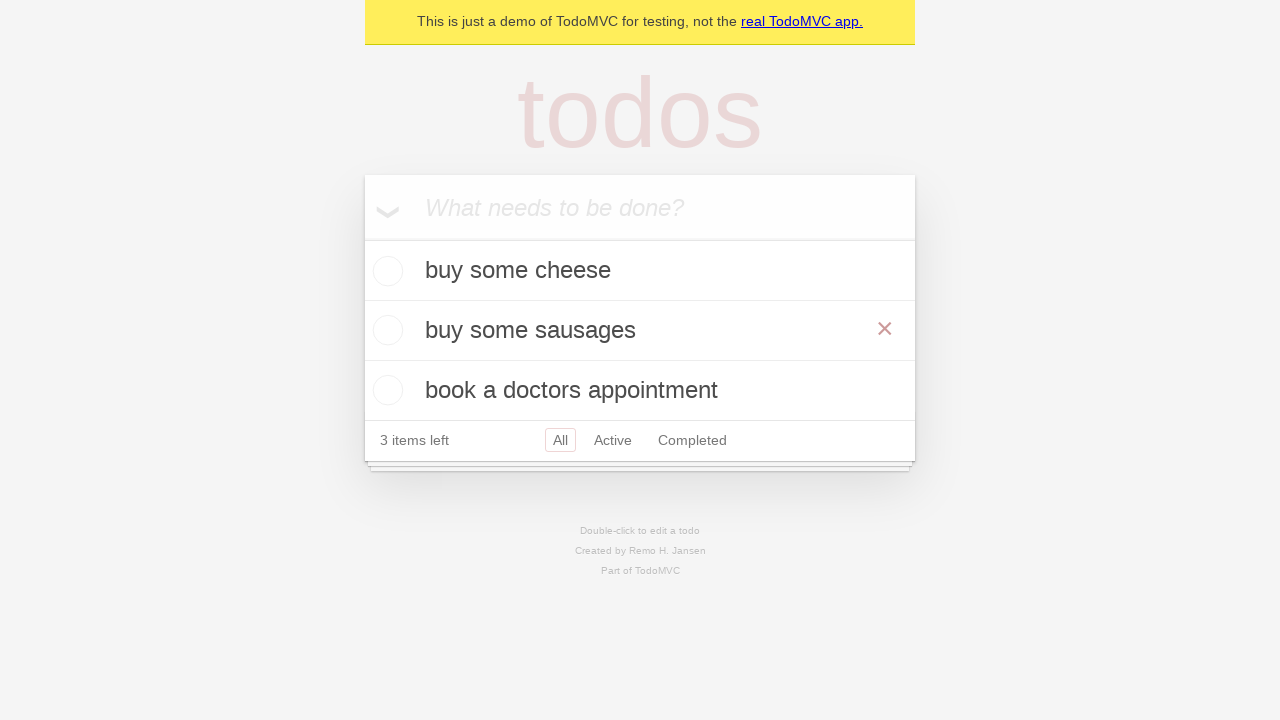